Tests dynamic click functionality by navigating to the buttons section and clicking a button to verify the success message

Starting URL: https://demoqa.com/elements

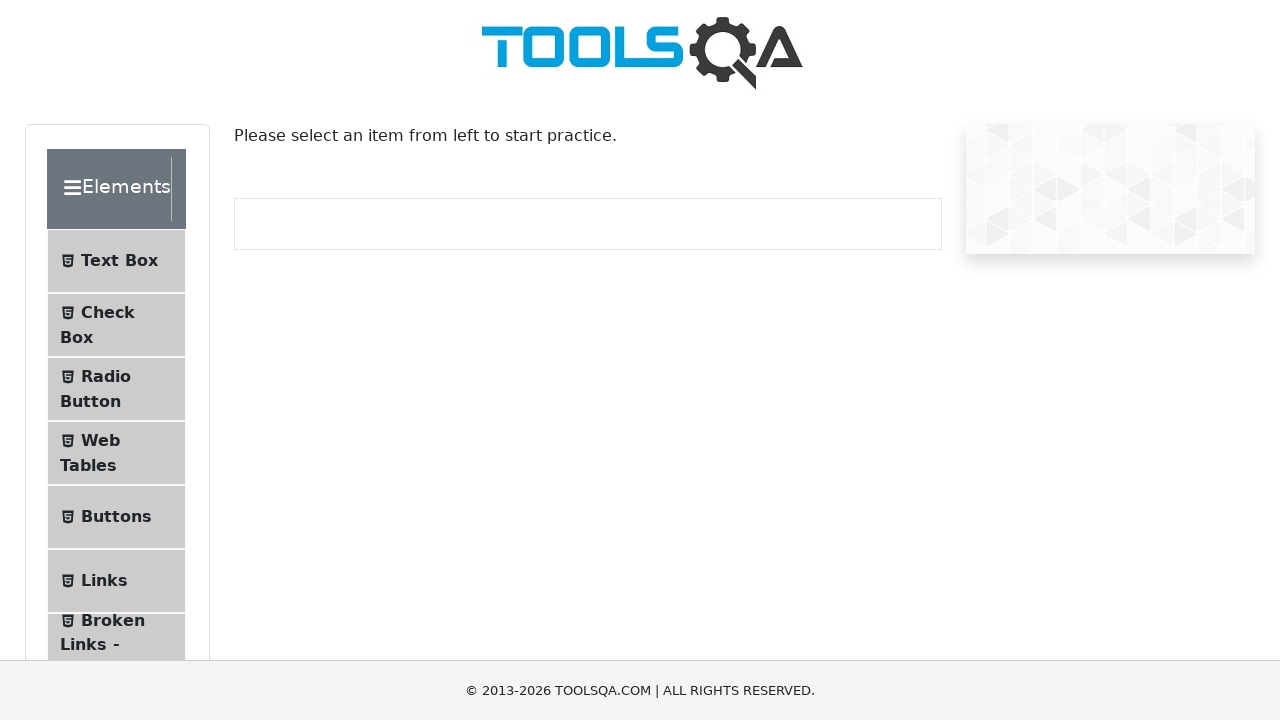

Clicked on Buttons option in the sidebar at (116, 517) on #item-4
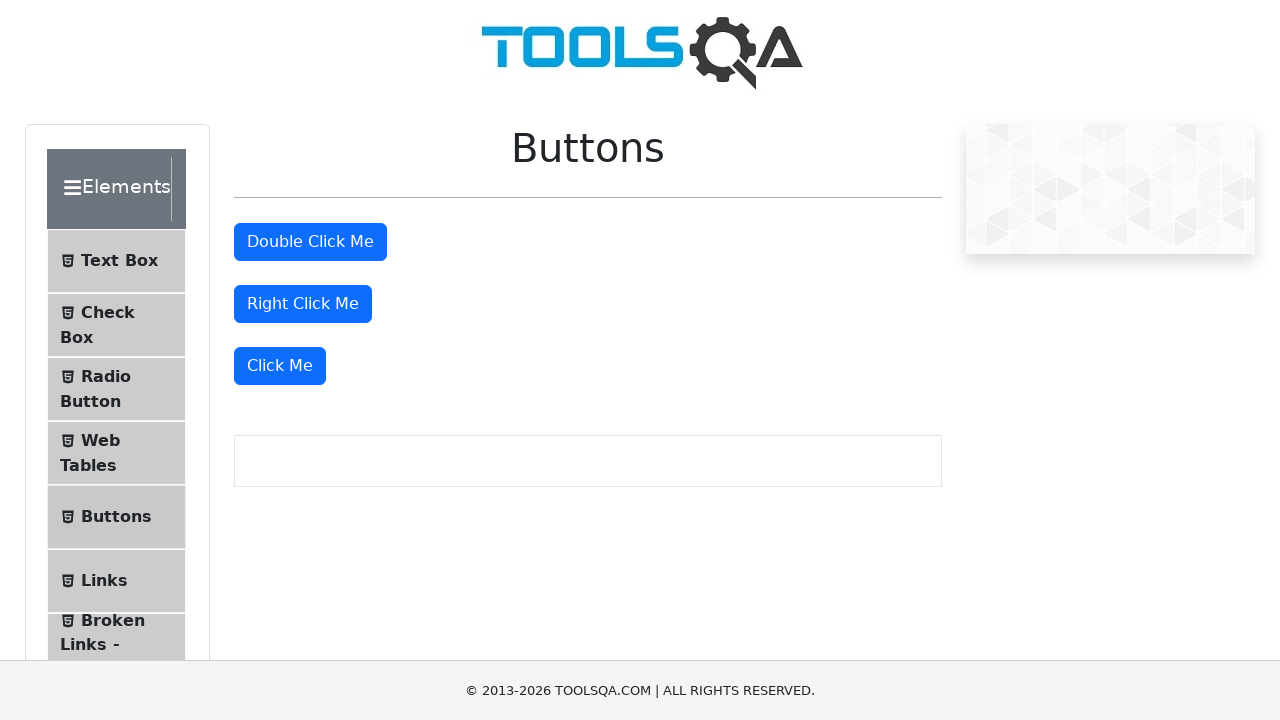

Waited for the 'Click Me' button to be present in the DOM
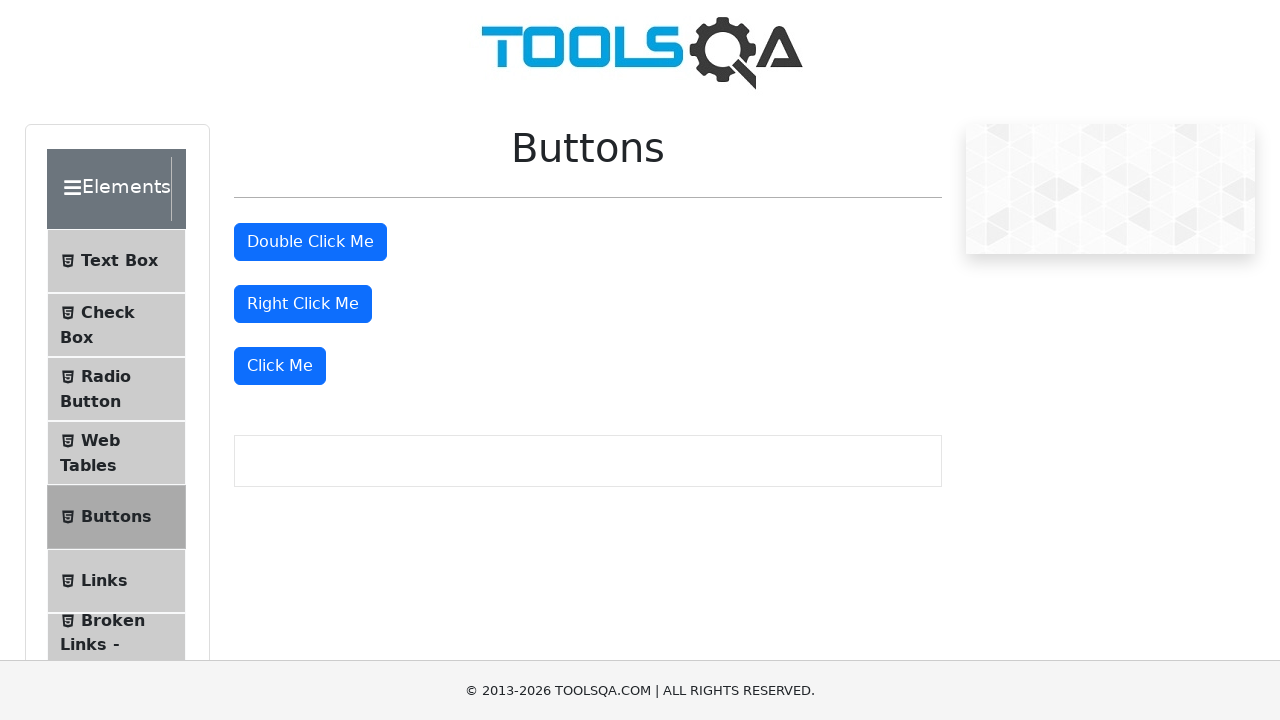

Clicked the 'Click Me' button using JavaScript to avoid overlays
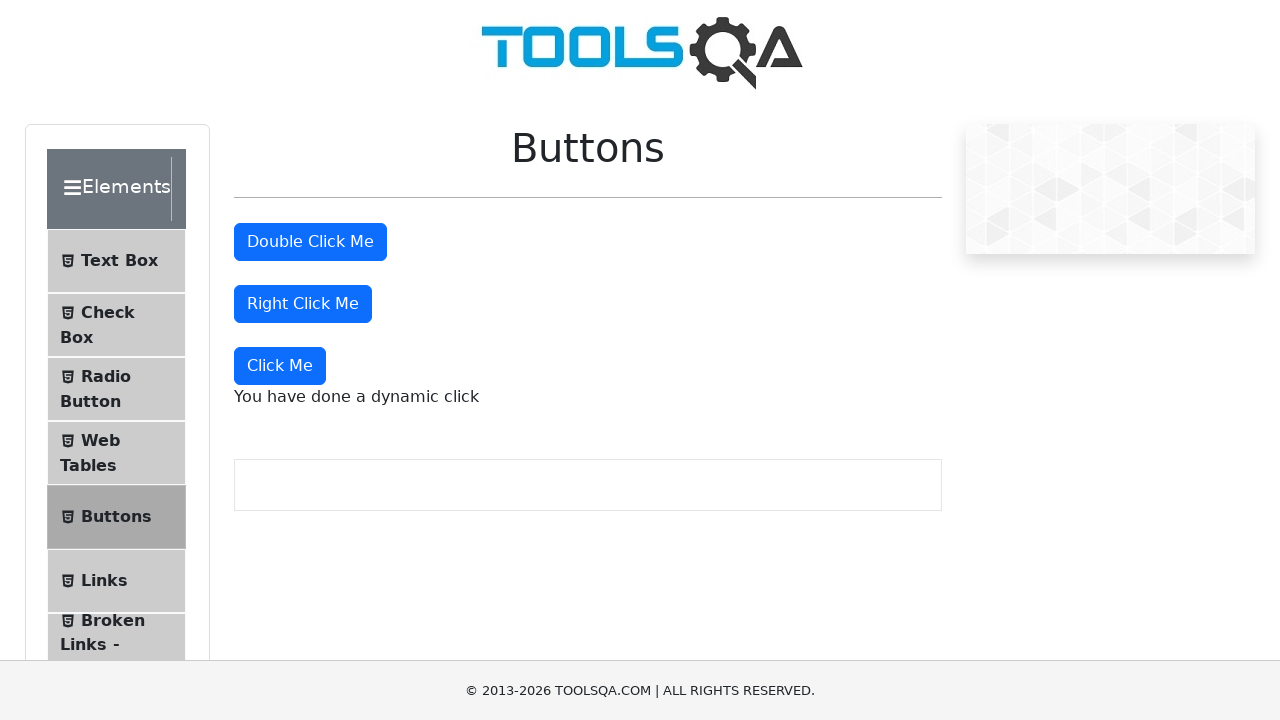

Waited for the success message to become visible
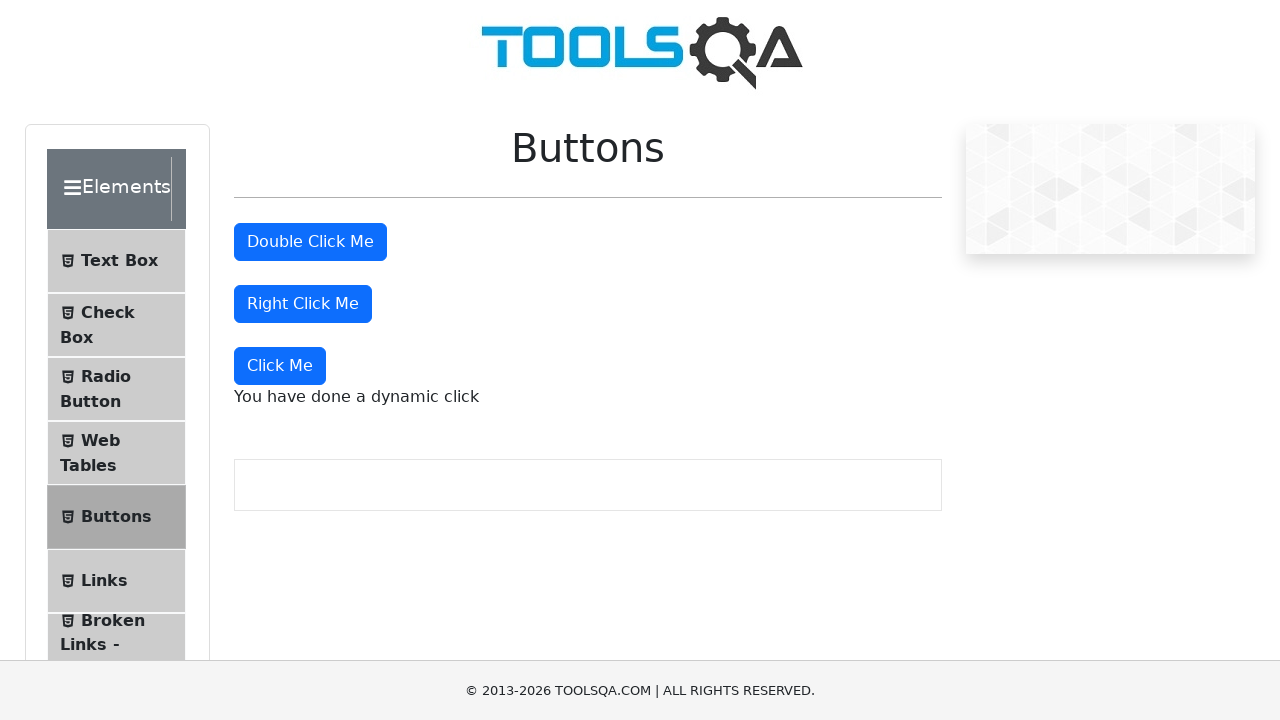

Retrieved text content from the success message element
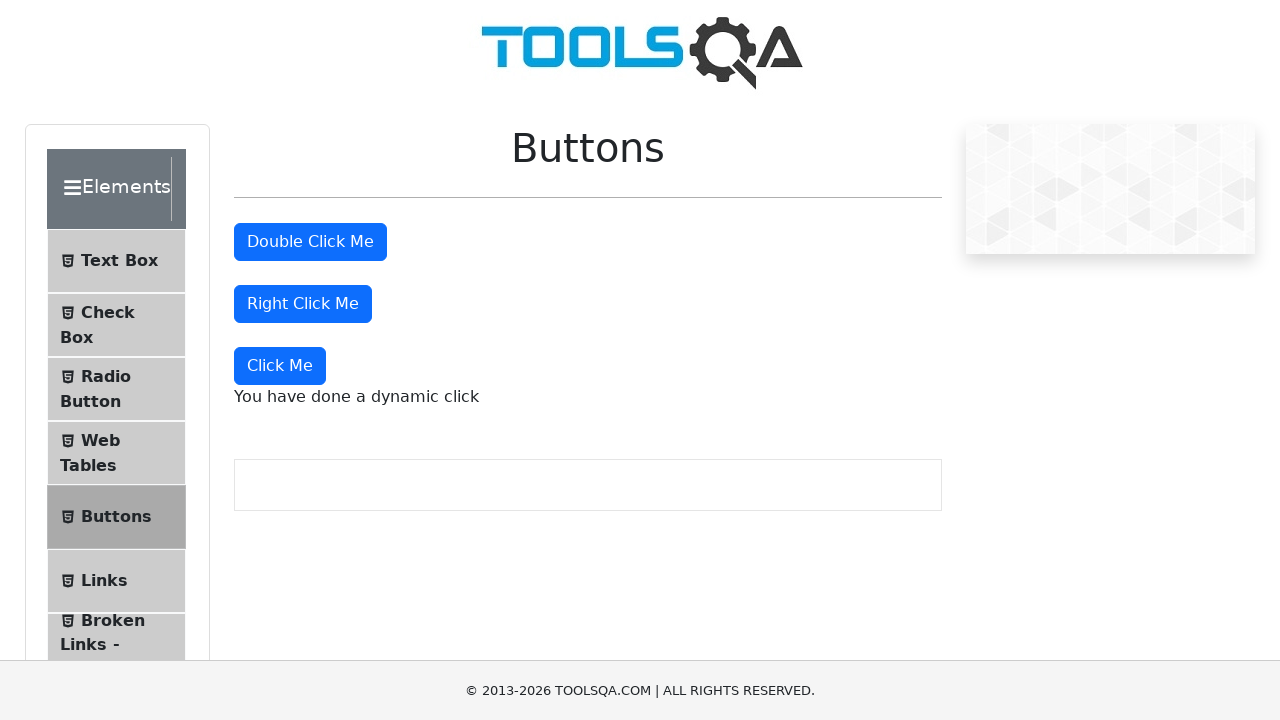

Verified the success message displays 'You have done a dynamic click'
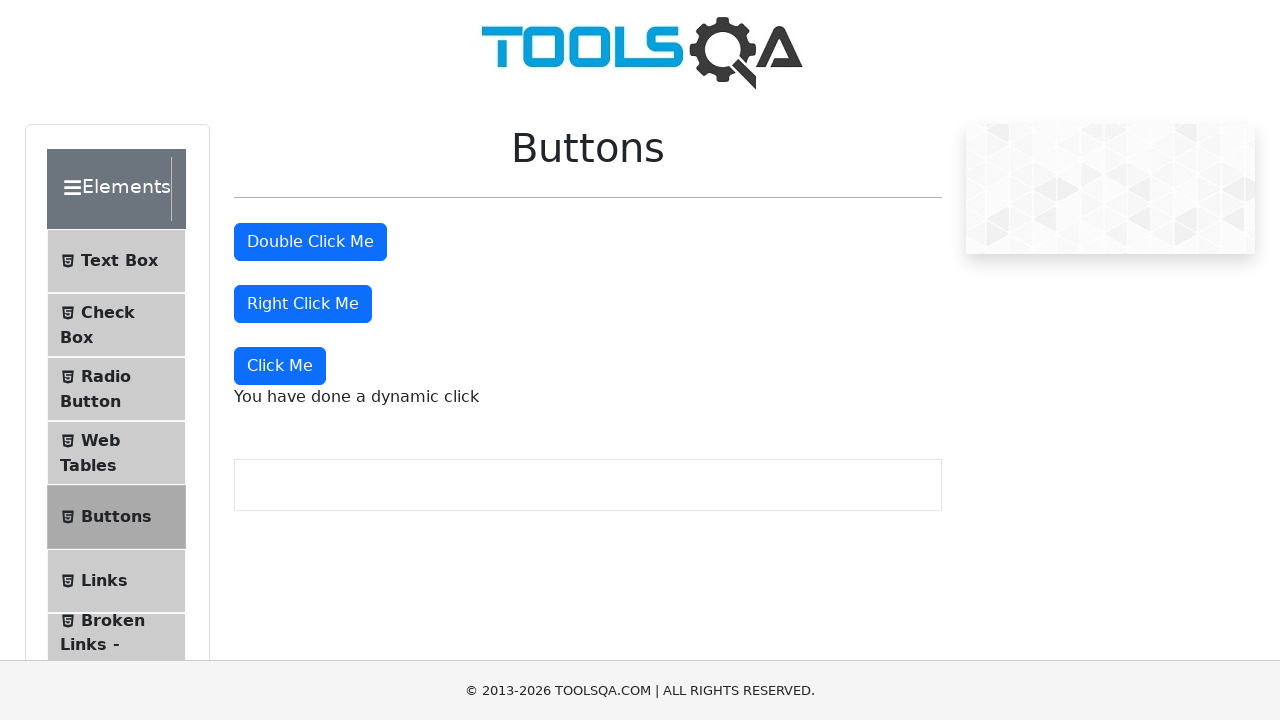

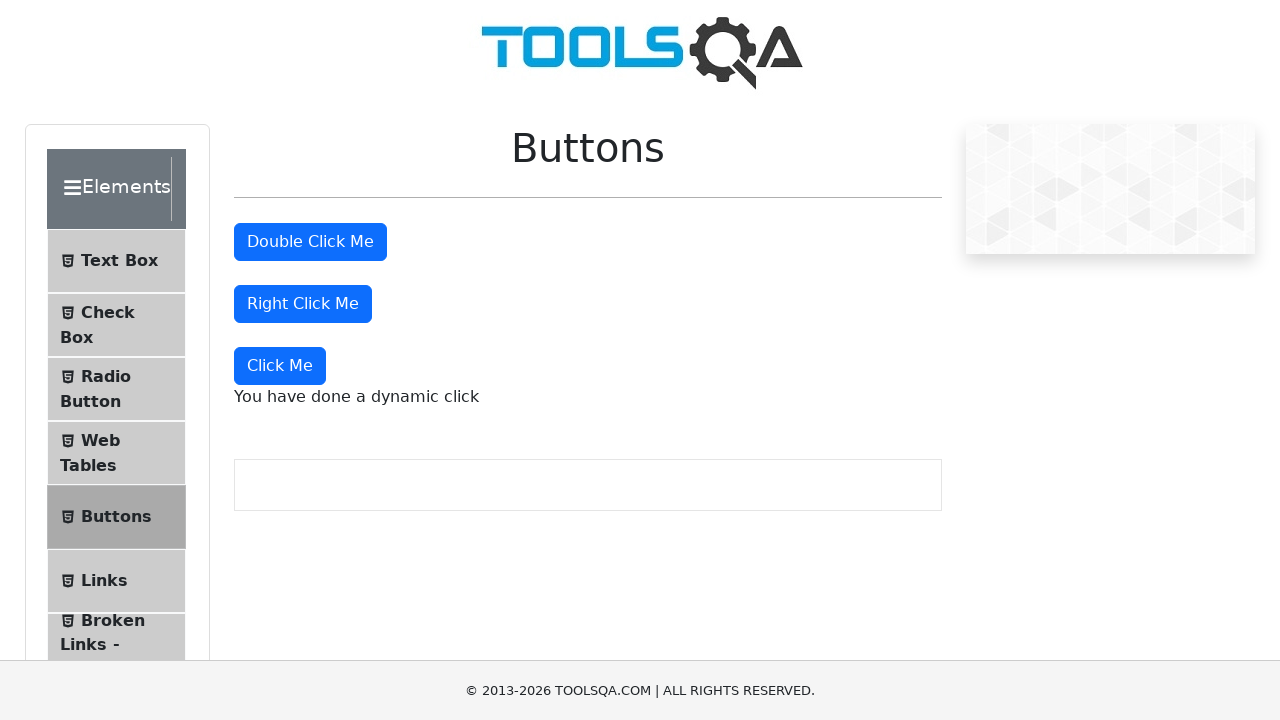